Tests login form validation by entering credentials, clearing both fields, clicking login, and verifying the "Username is required" error message appears

Starting URL: https://www.saucedemo.com/

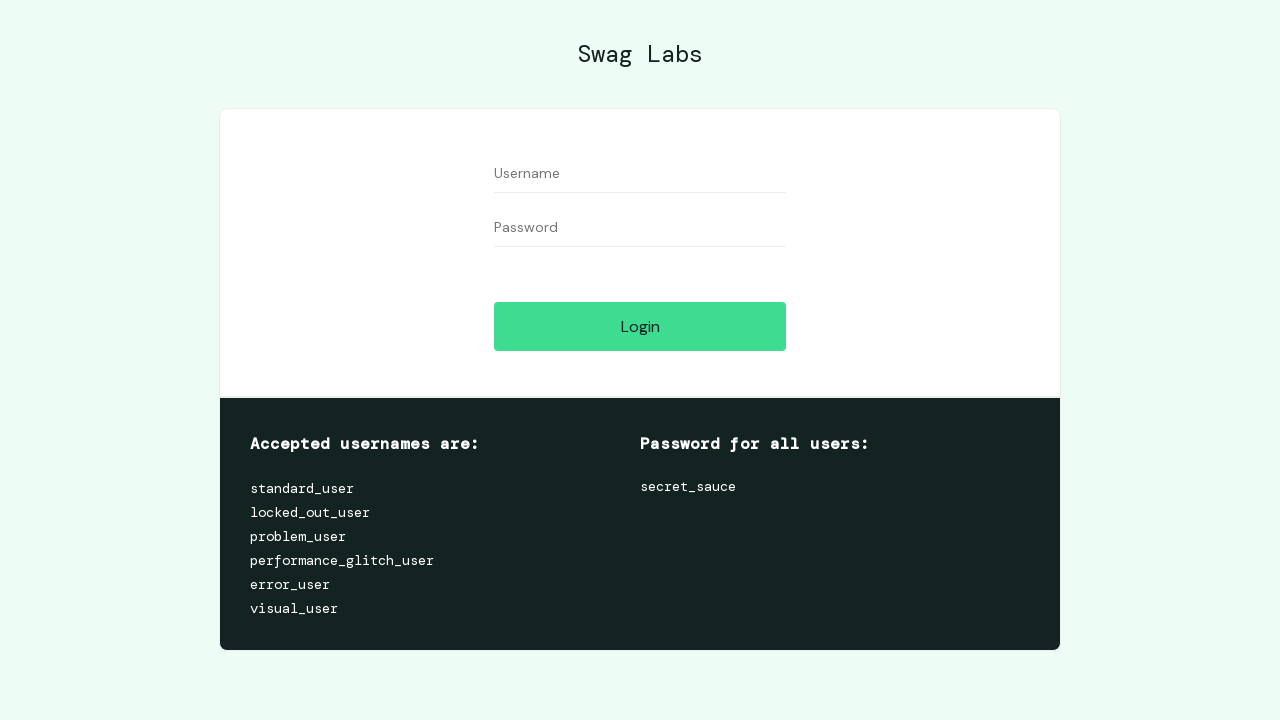

Filled username field with 'testuser123' on //input[@id='user-name']
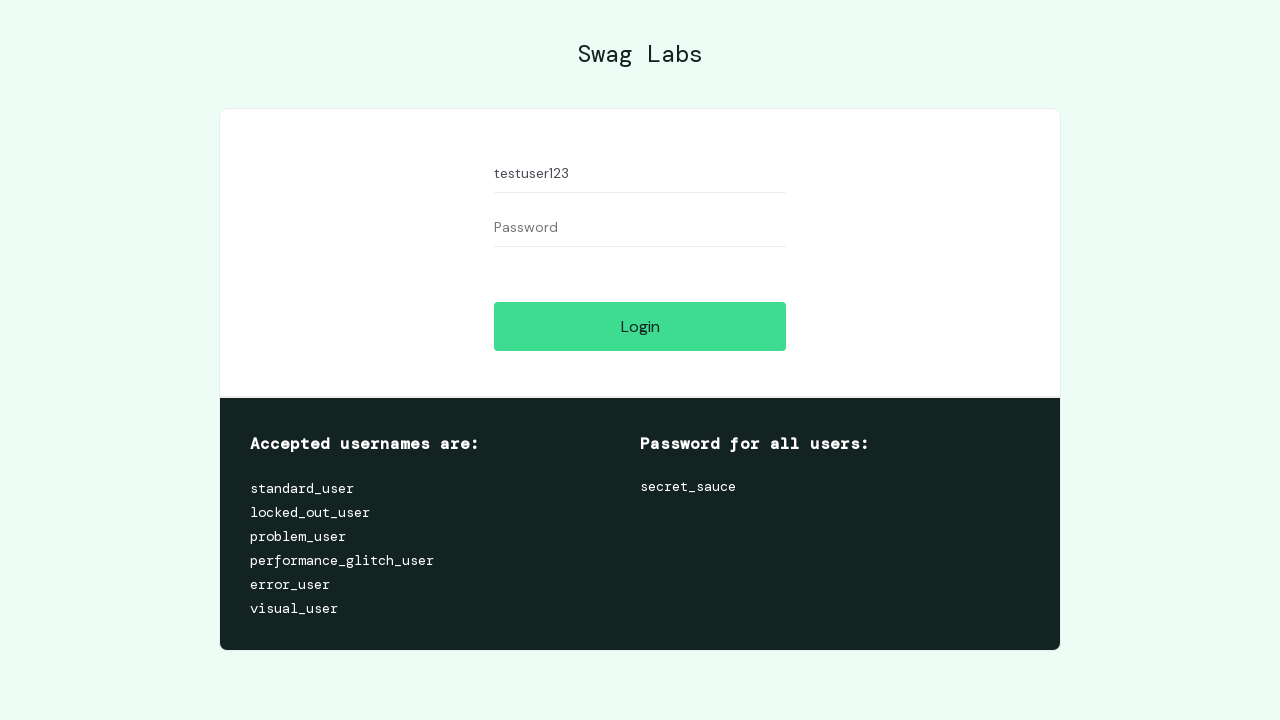

Filled password field with 'testpass456' on //input[@id='password']
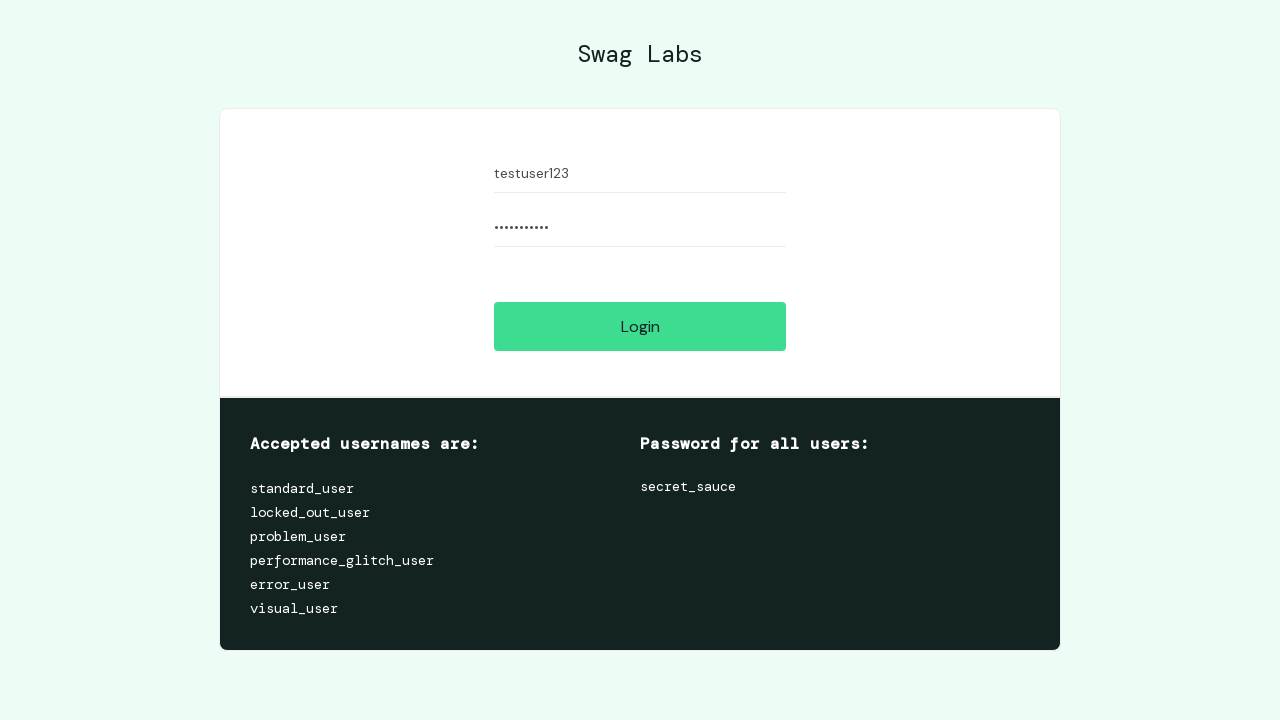

Cleared username field on //input[@id='user-name']
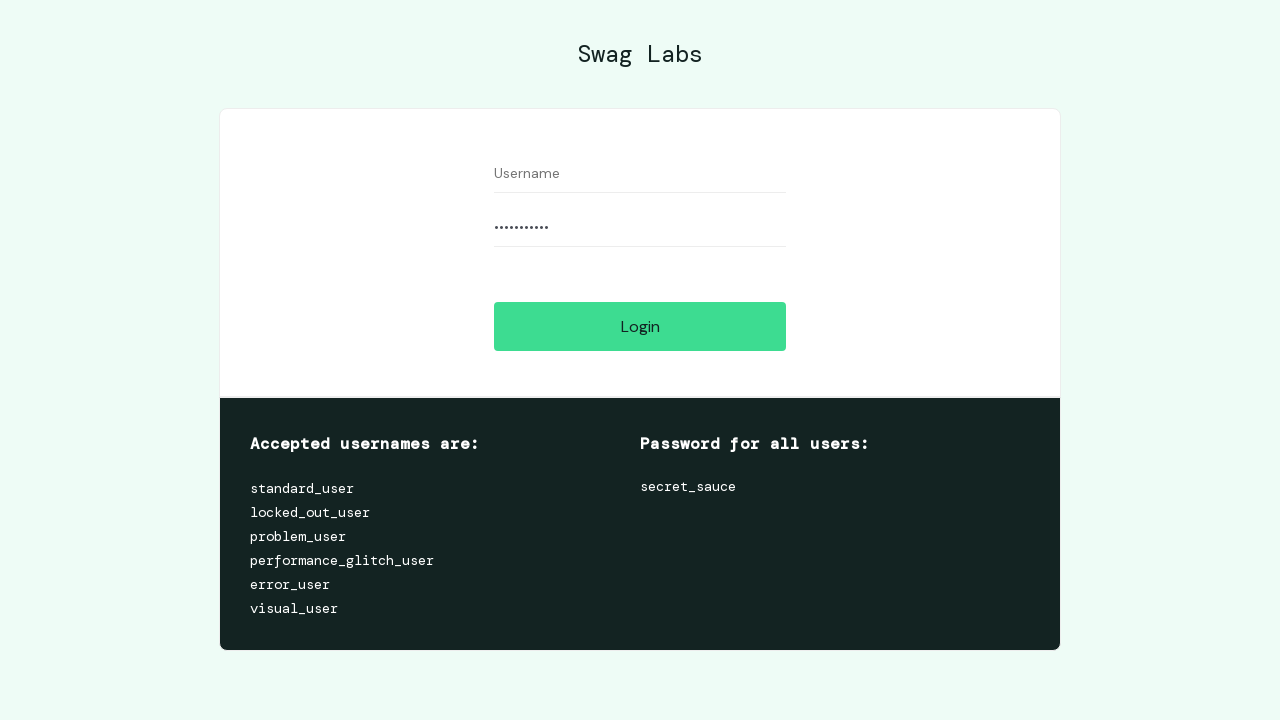

Cleared password field on //input[@id='password']
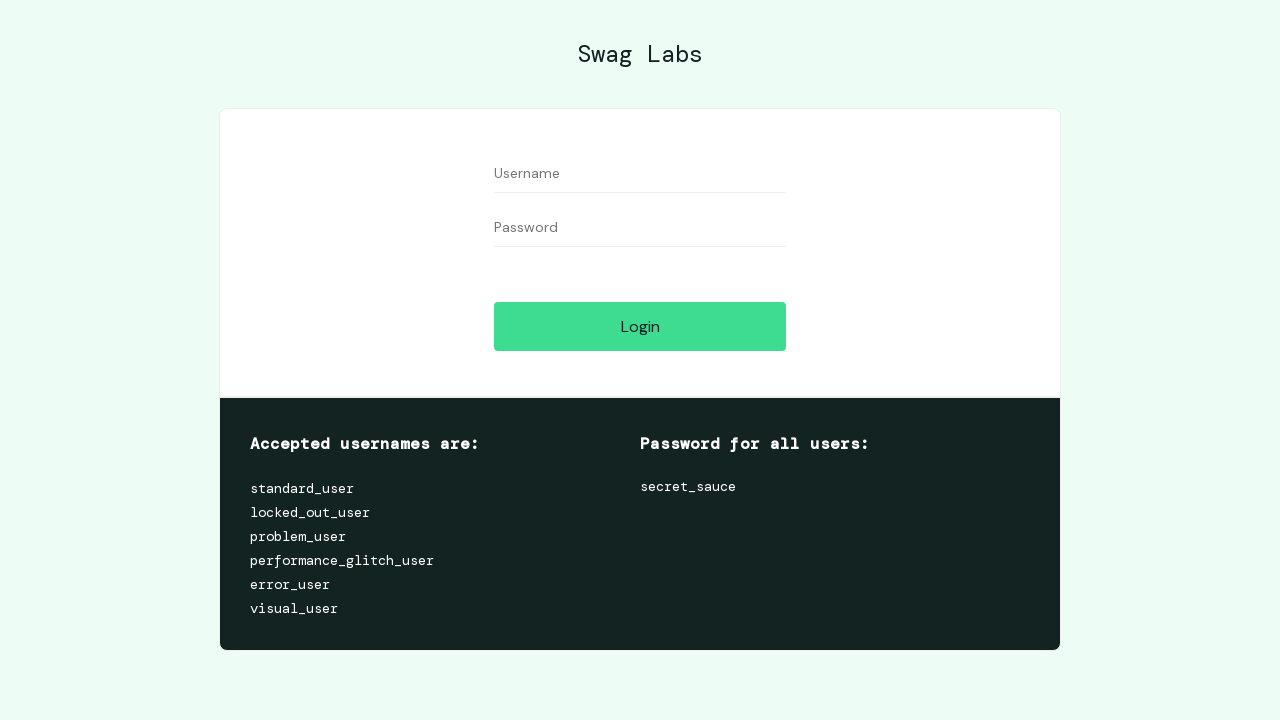

Clicked login button with empty credentials at (640, 326) on xpath=//input[@id='login-button']
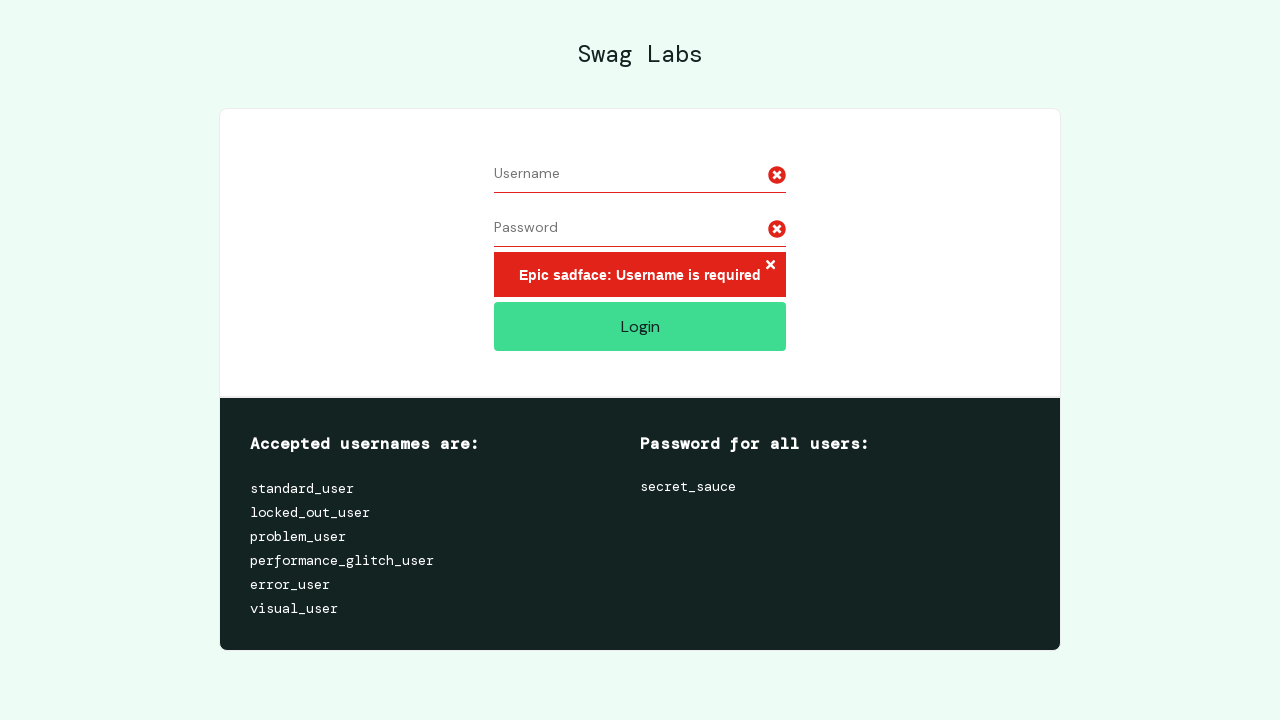

Error message element appeared
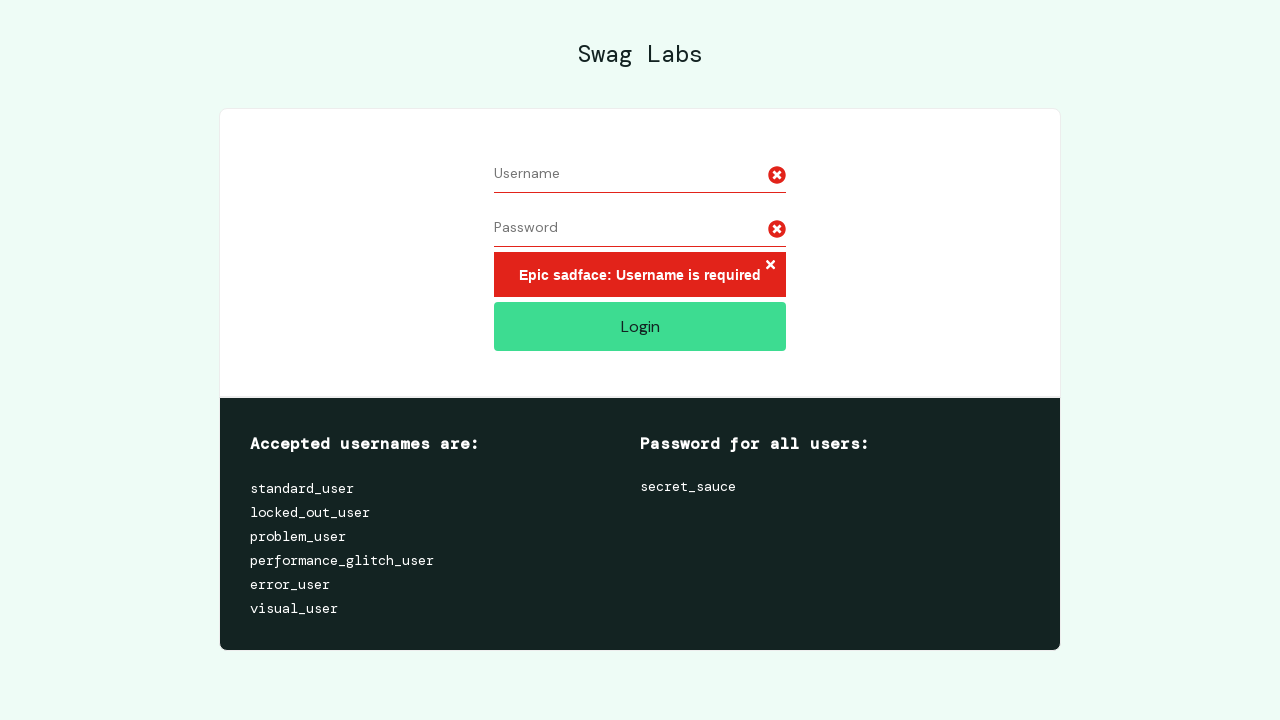

Located error message element
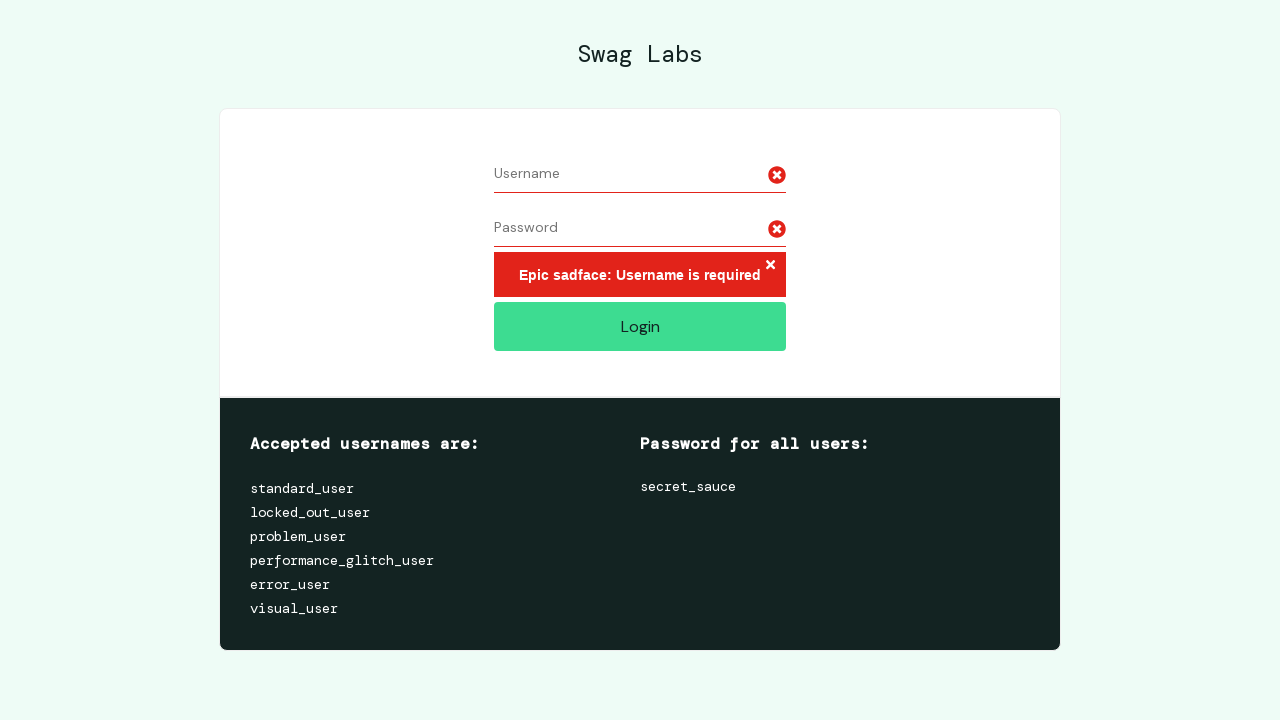

Verified 'Username is required' error message is displayed
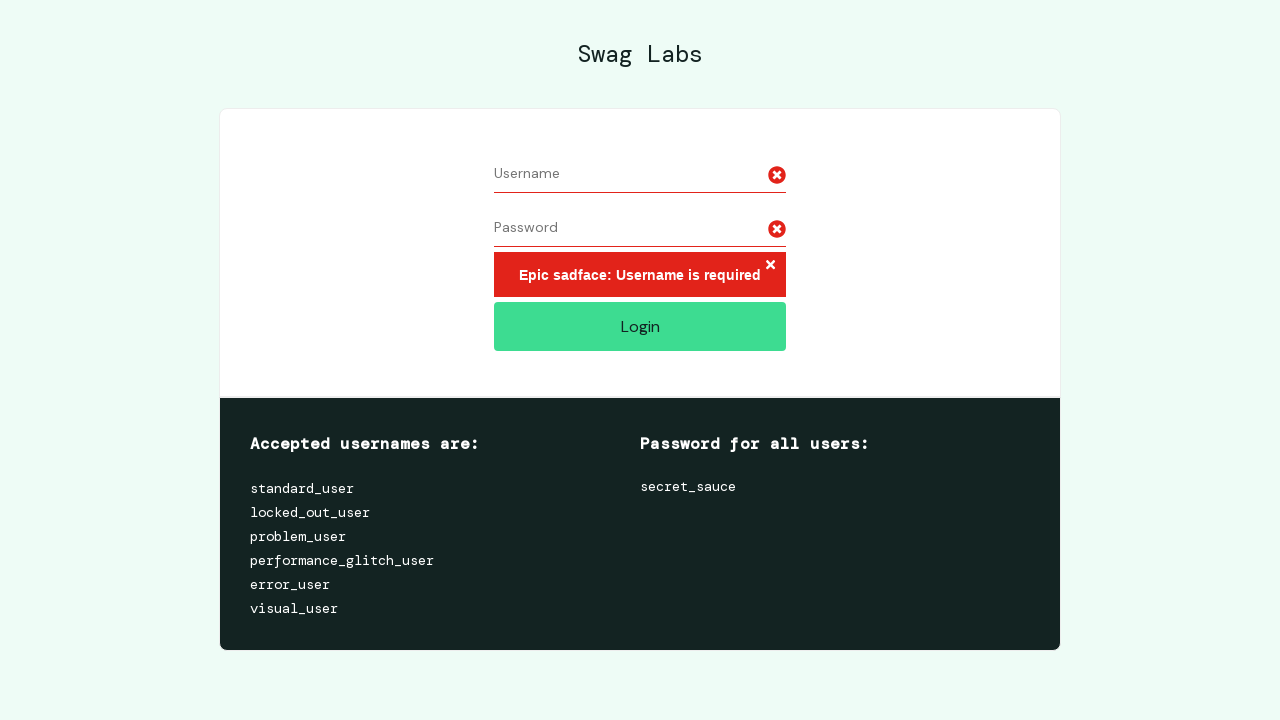

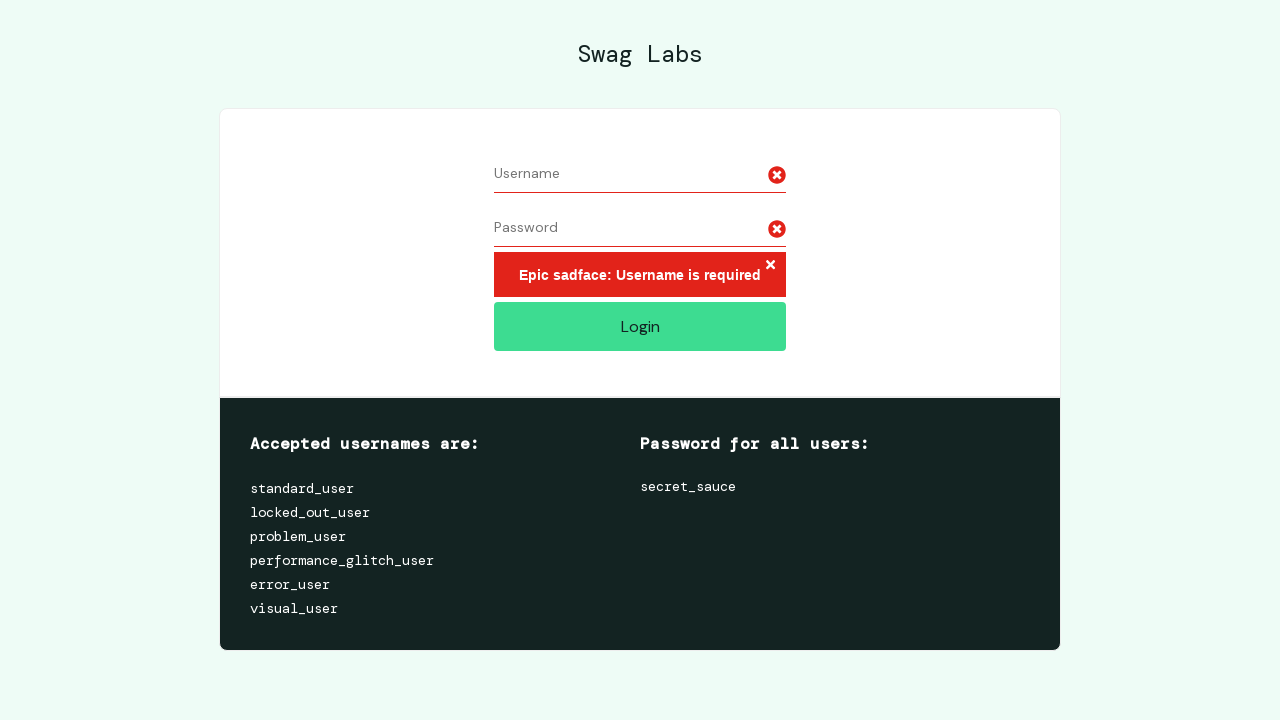